Tests drag and drop functionality on jQuery UI demo page by switching to an iframe and dragging an element onto a drop target

Starting URL: http://jqueryui.com/droppable/

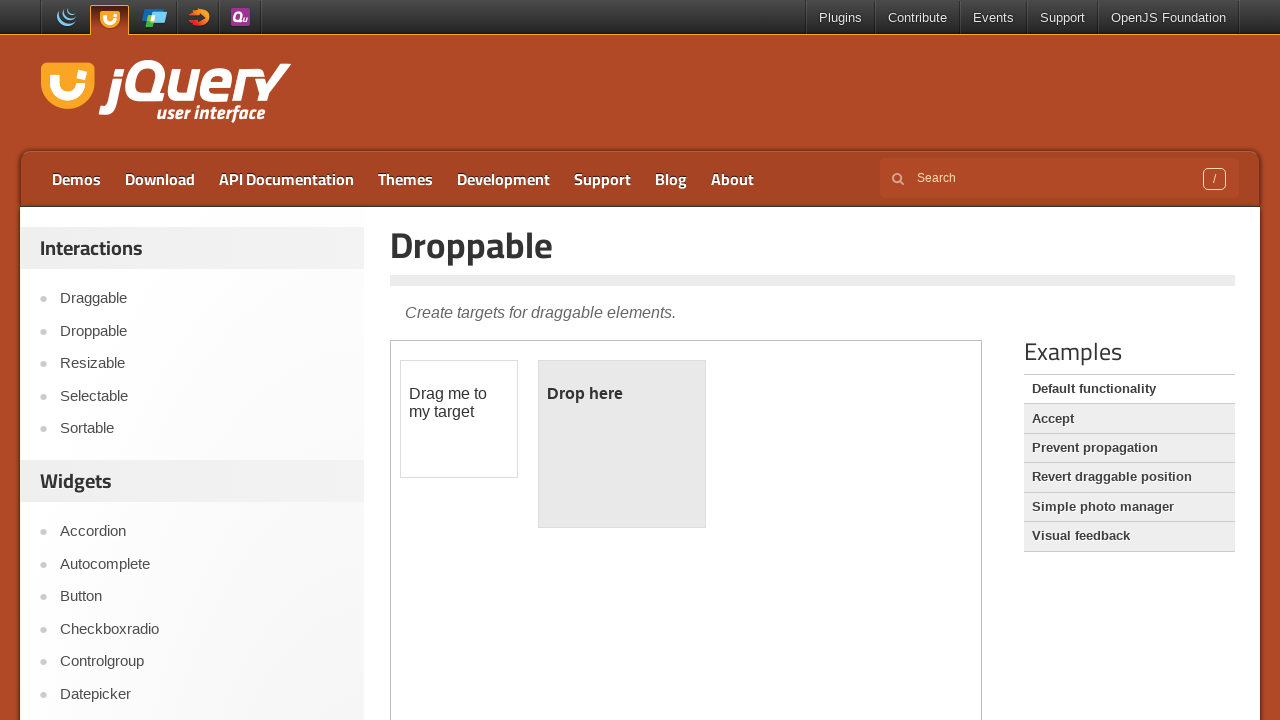

Navigated to jQuery UI droppable demo page
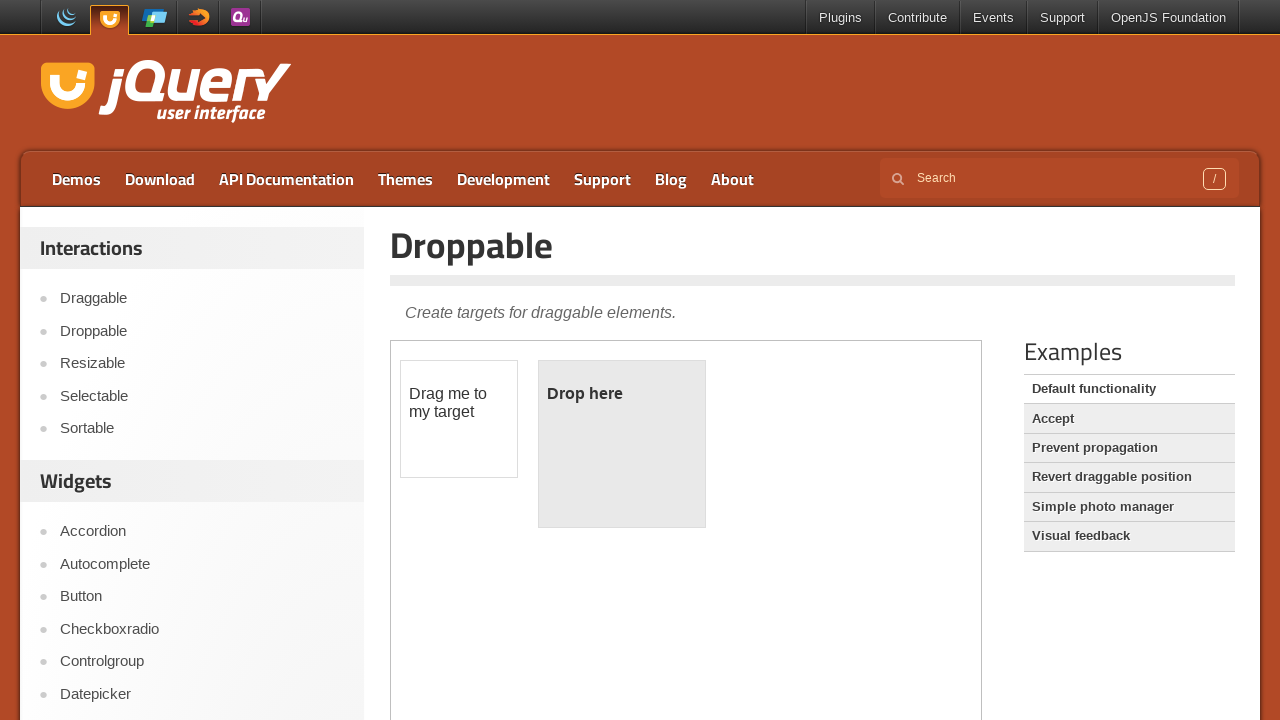

Located the demo iframe
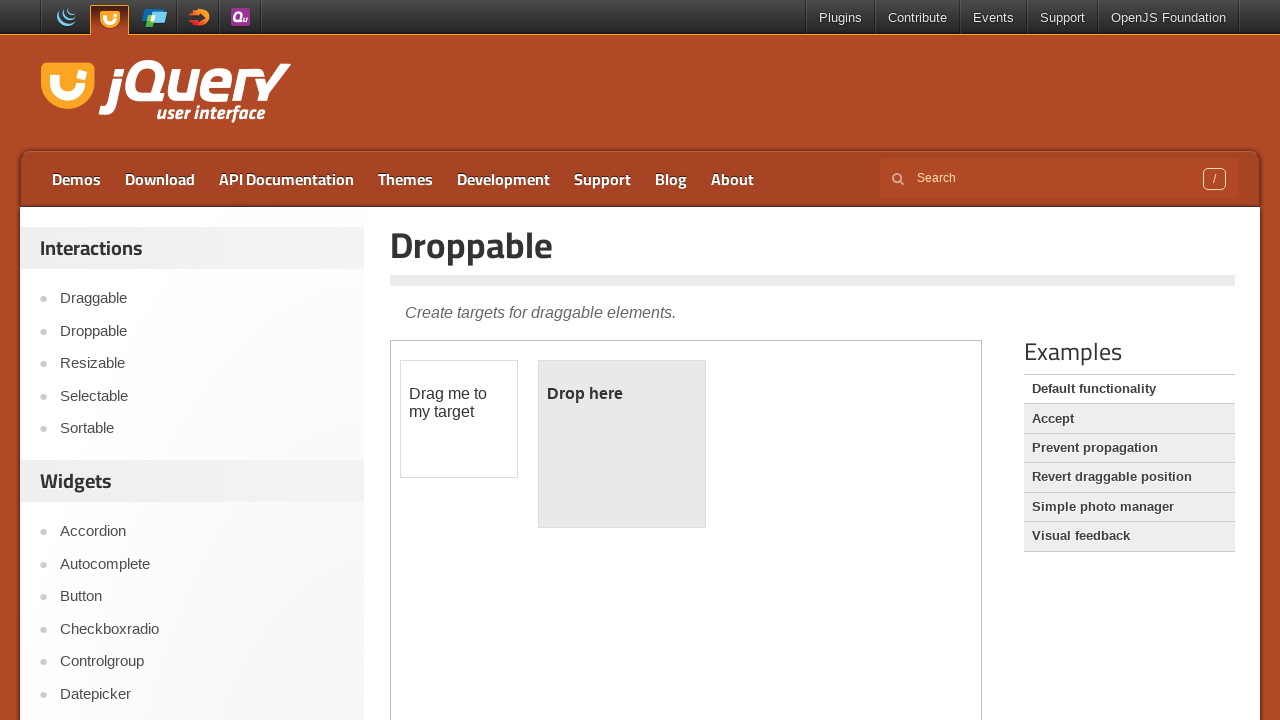

Located the draggable element within the iframe
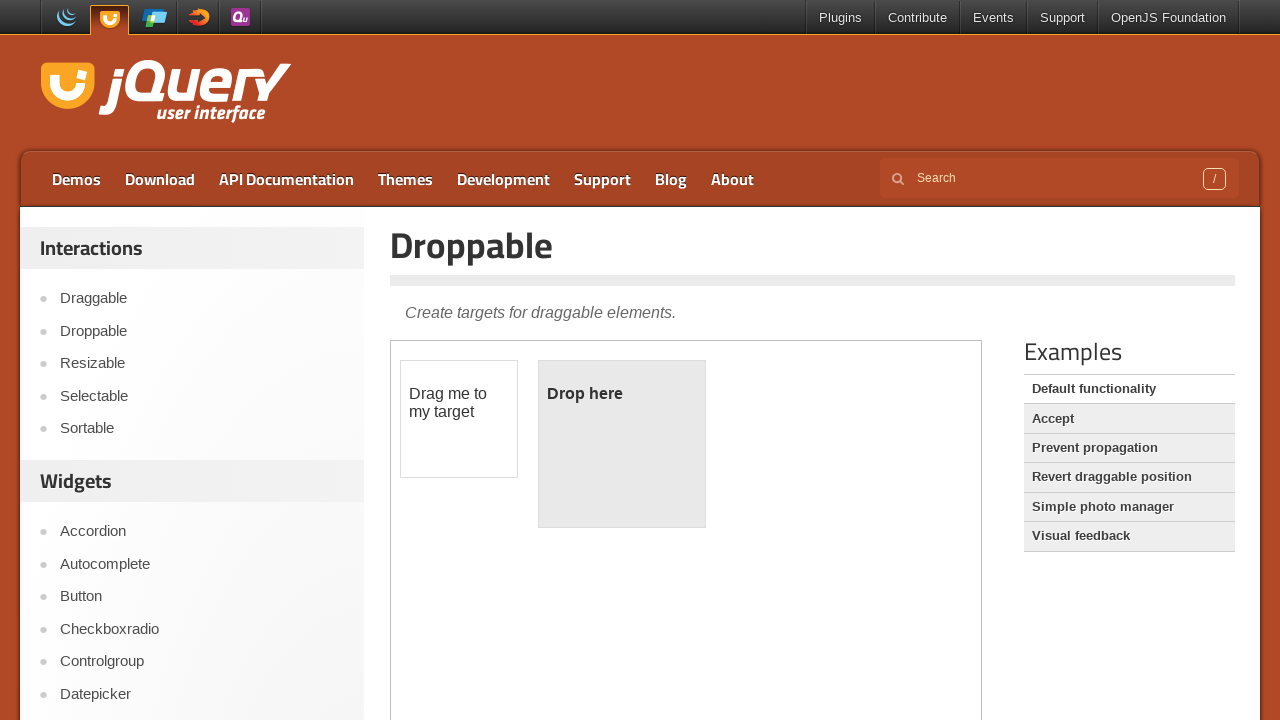

Located the droppable target element within the iframe
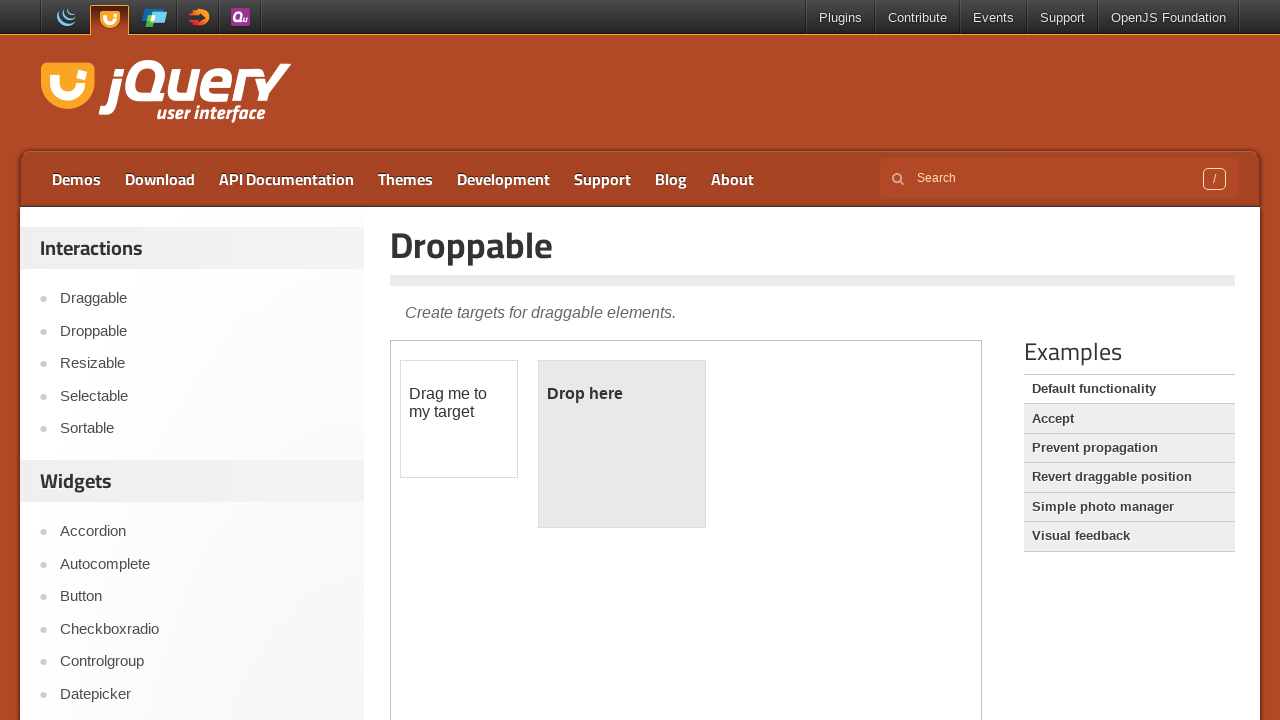

Dragged the draggable element onto the droppable target at (622, 444)
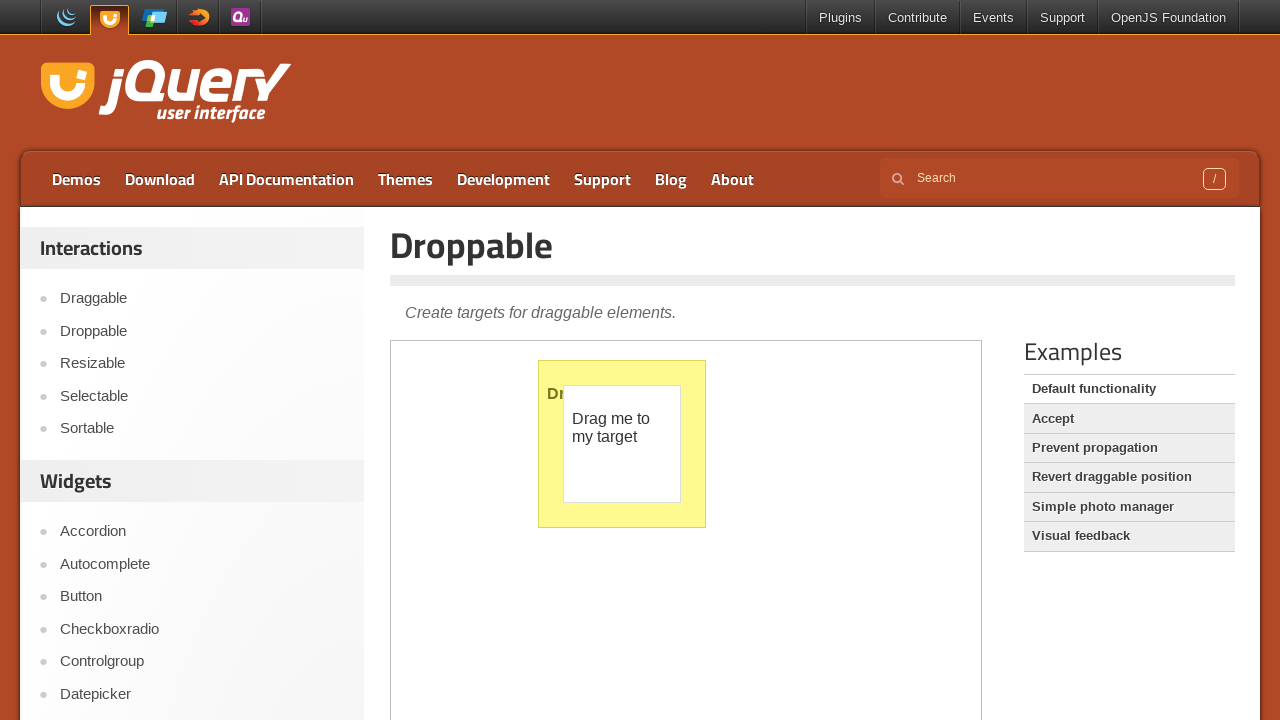

Verified that the droppable element now displays 'Dropped!' confirming successful drag and drop
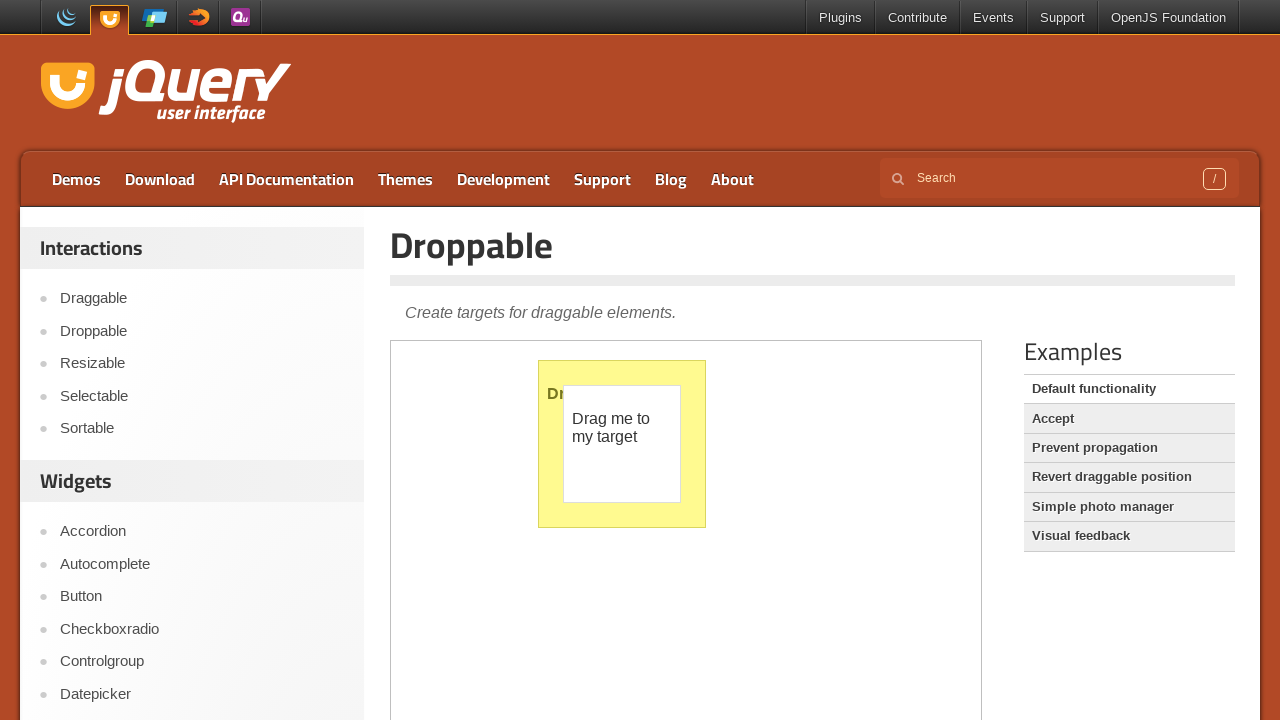

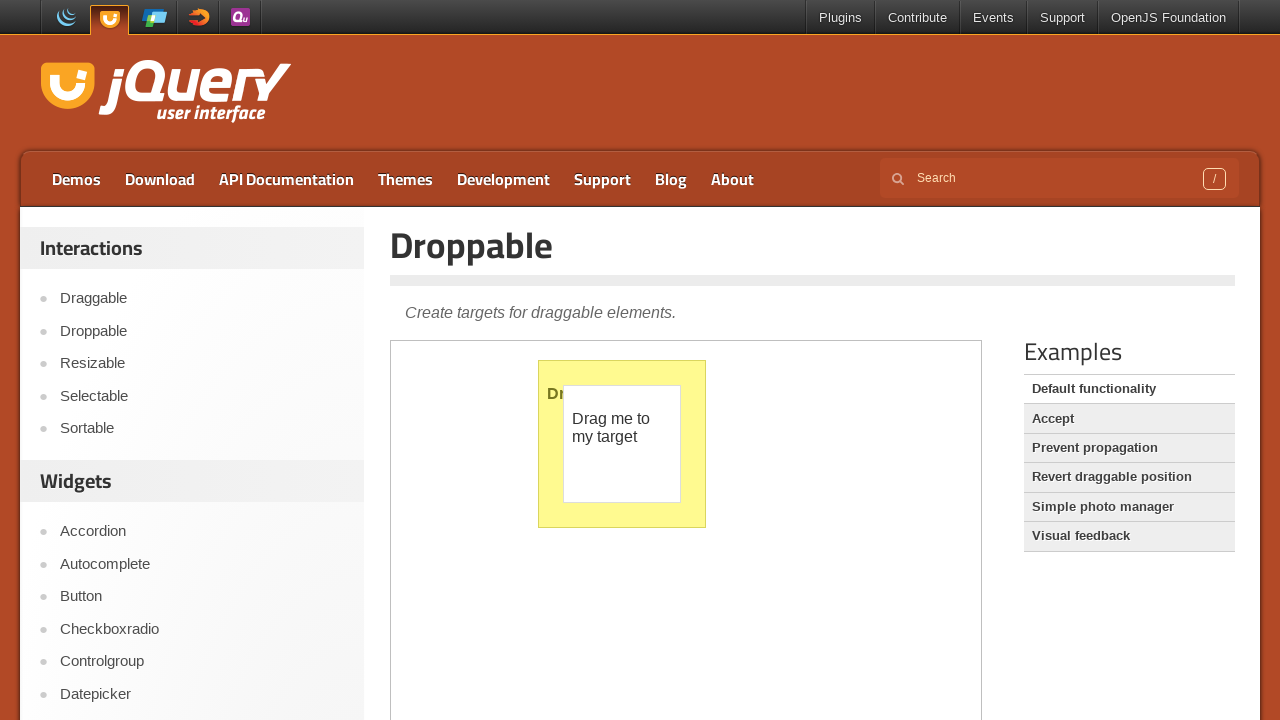